Tests dropdown functionality by navigating to the dropdown page and selecting an option by index

Starting URL: http://the-internet.herokuapp.com

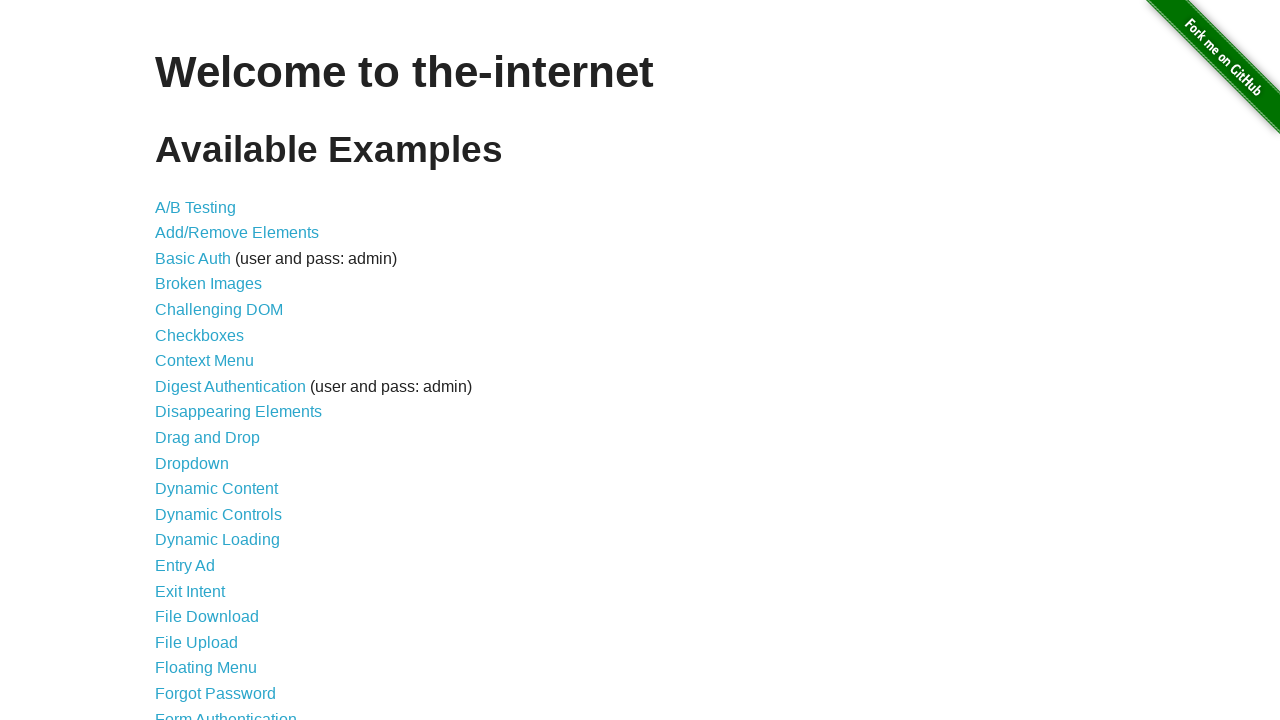

Clicked on Dropdown link from homepage at (192, 463) on a[href='/dropdown']
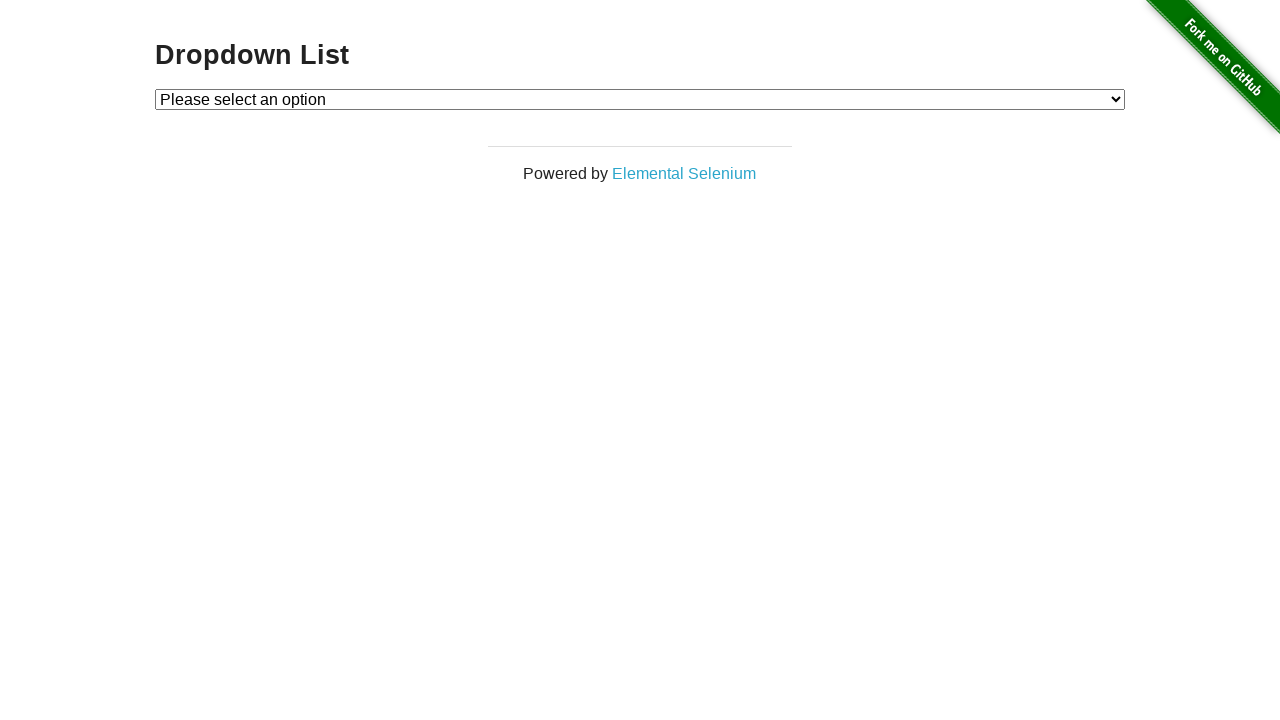

Dropdown page loaded successfully
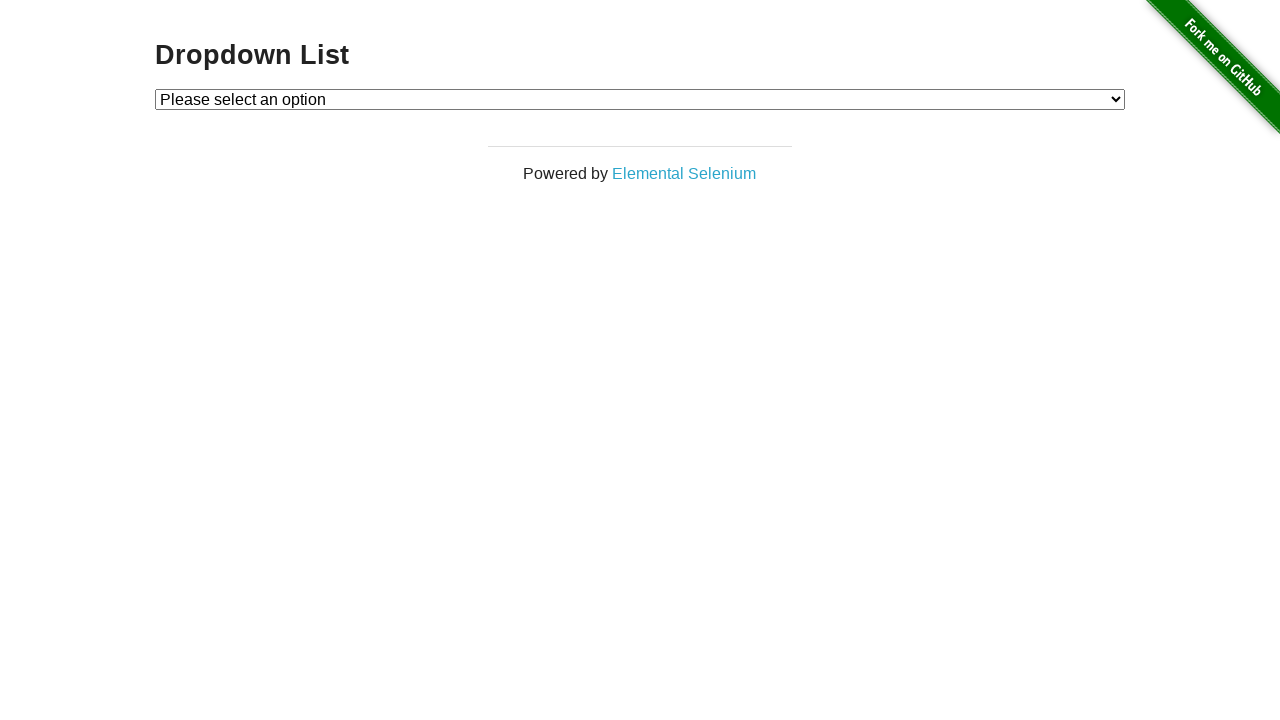

Selected dropdown option by index 1 on #dropdown
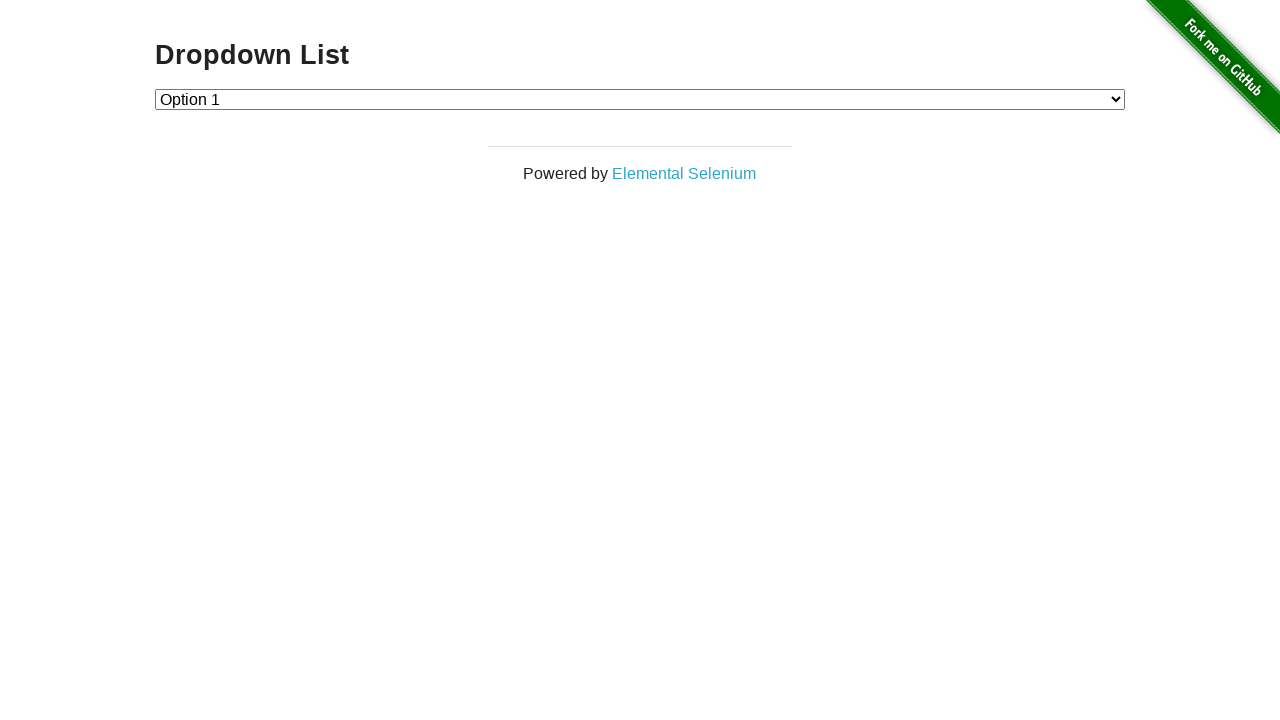

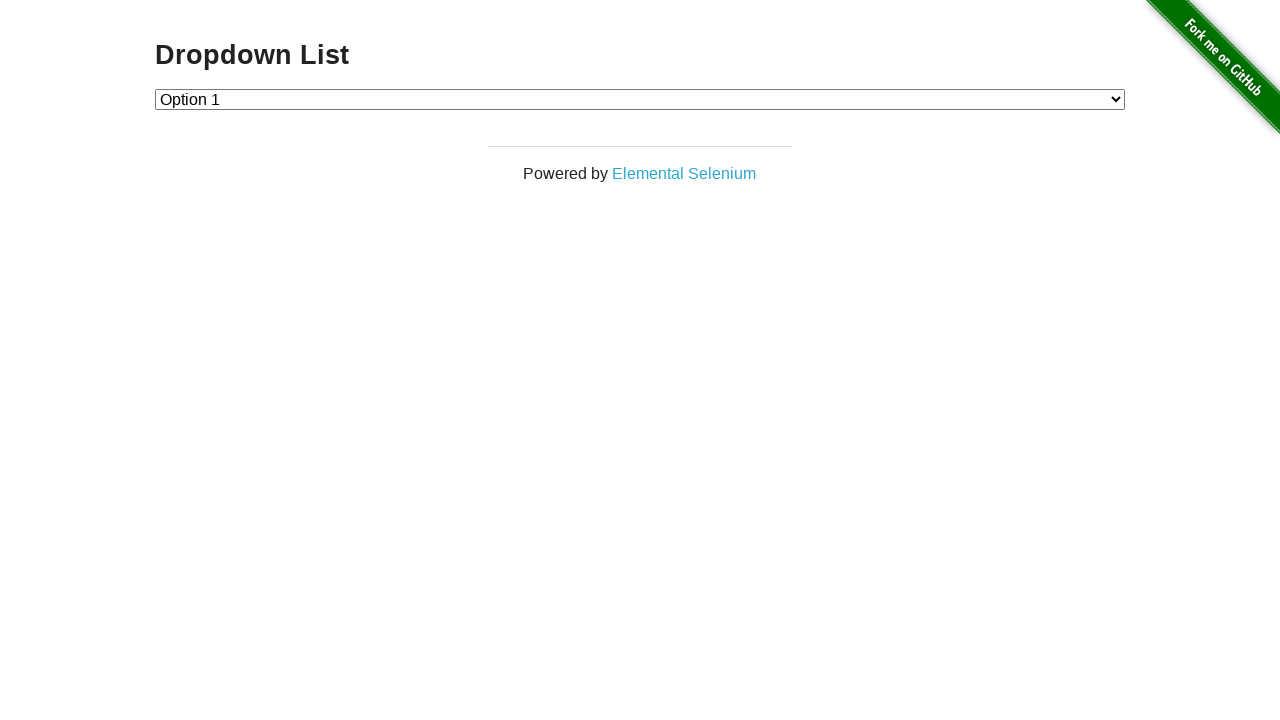